Tests editing a todo item by double-clicking, changing text, and pressing Enter

Starting URL: https://demo.playwright.dev/todomvc

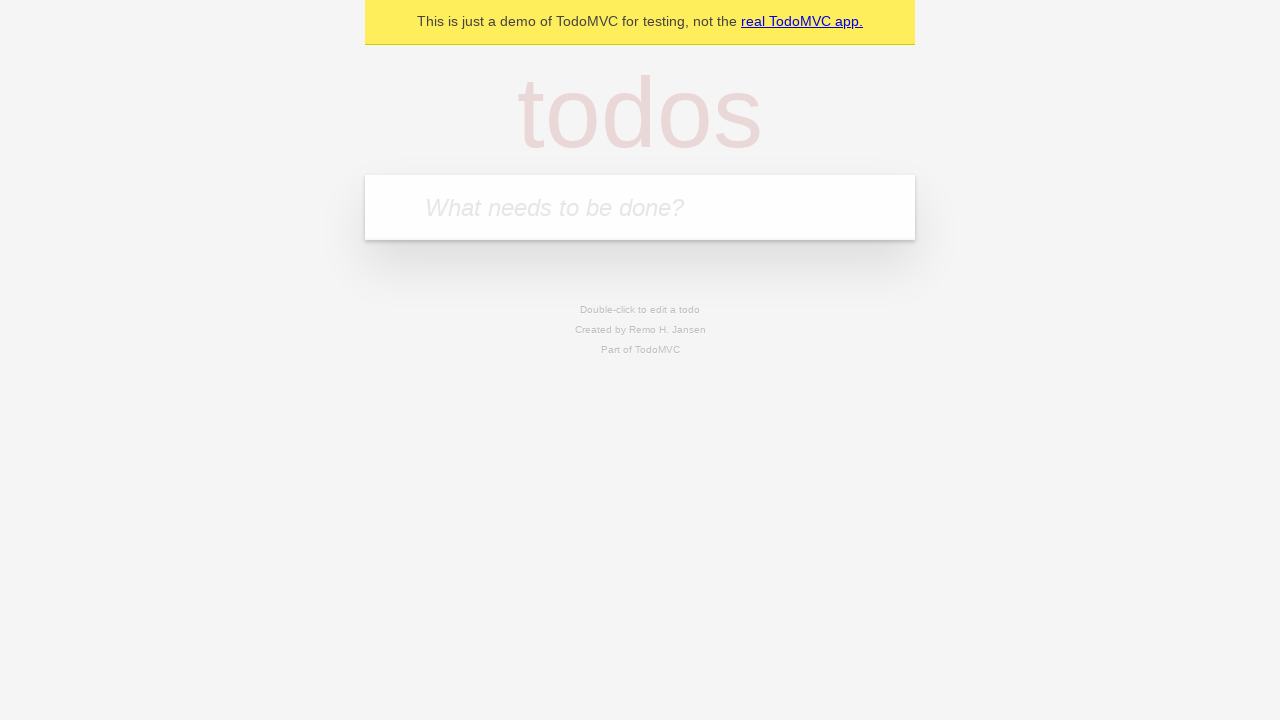

Filled new todo input with 'buy some cheese' on .new-todo
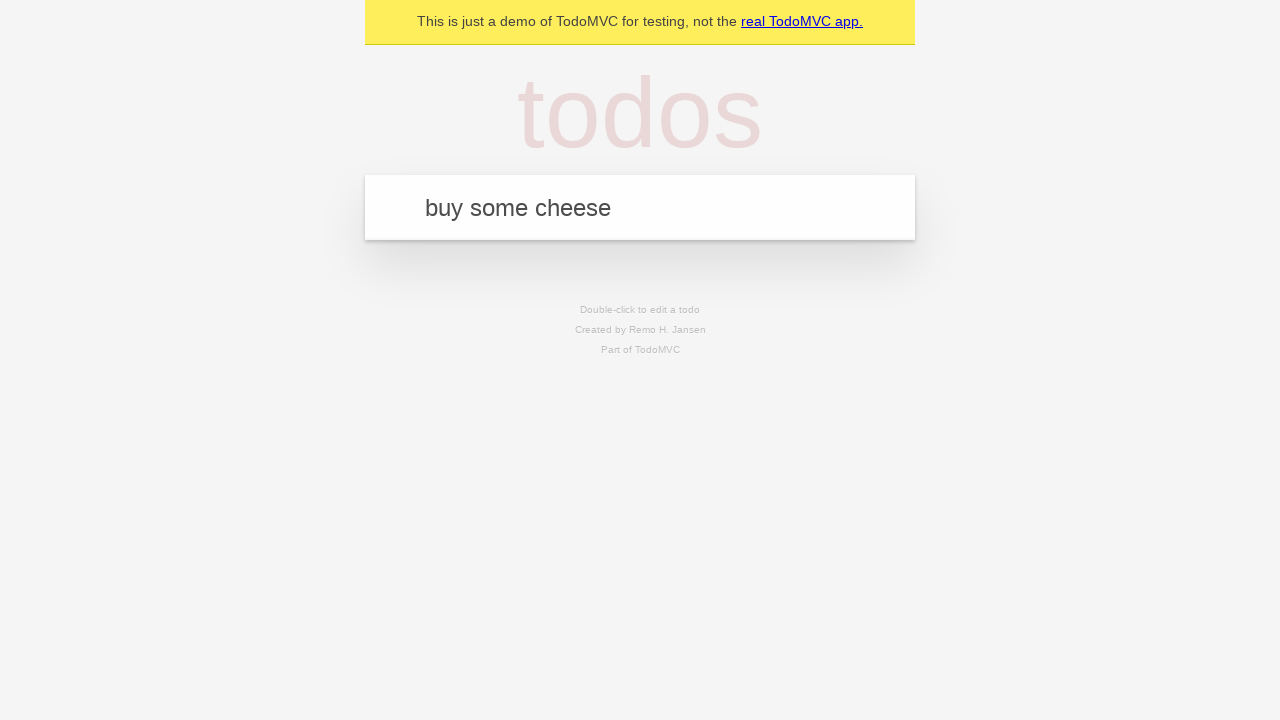

Pressed Enter to create first todo on .new-todo
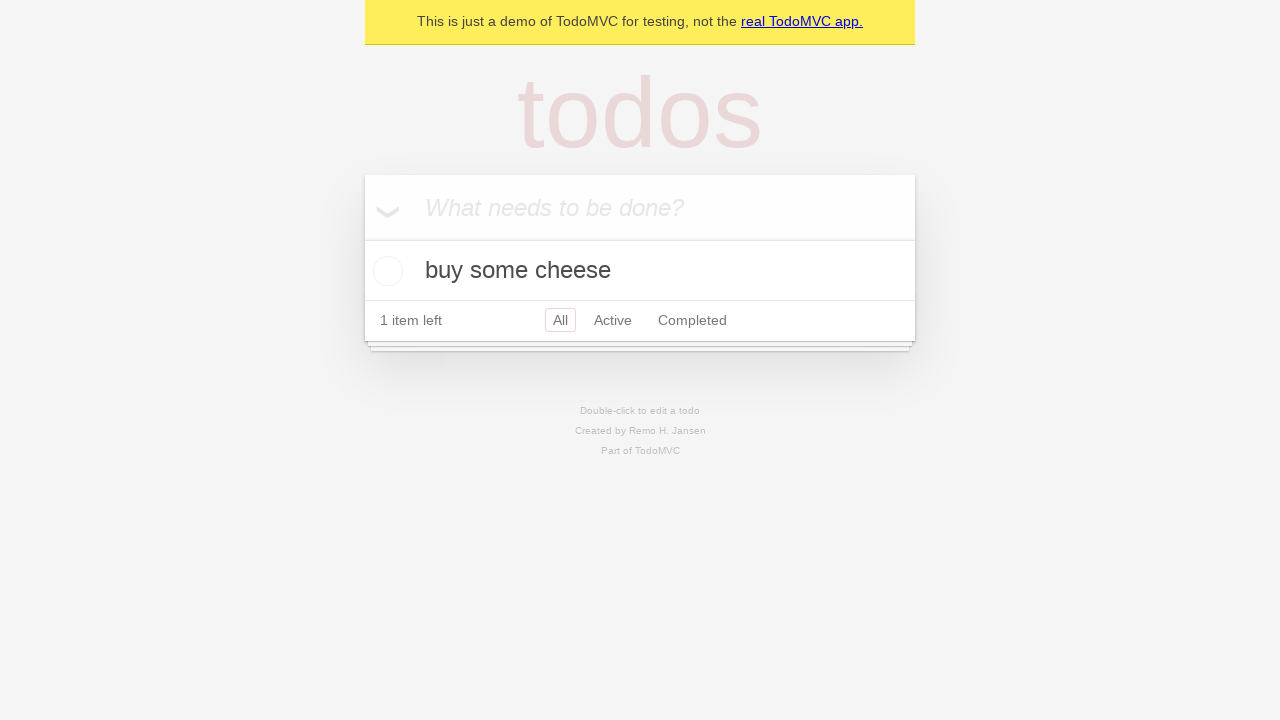

Filled new todo input with 'feed the cat' on .new-todo
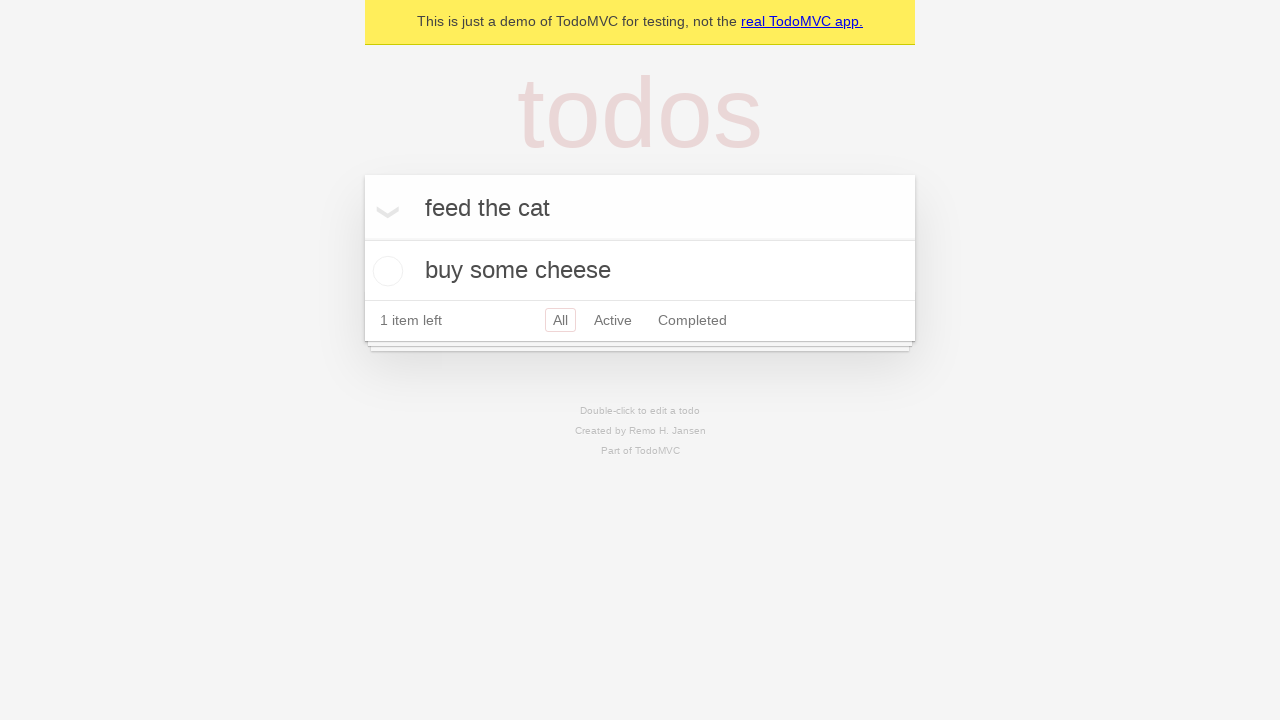

Pressed Enter to create second todo on .new-todo
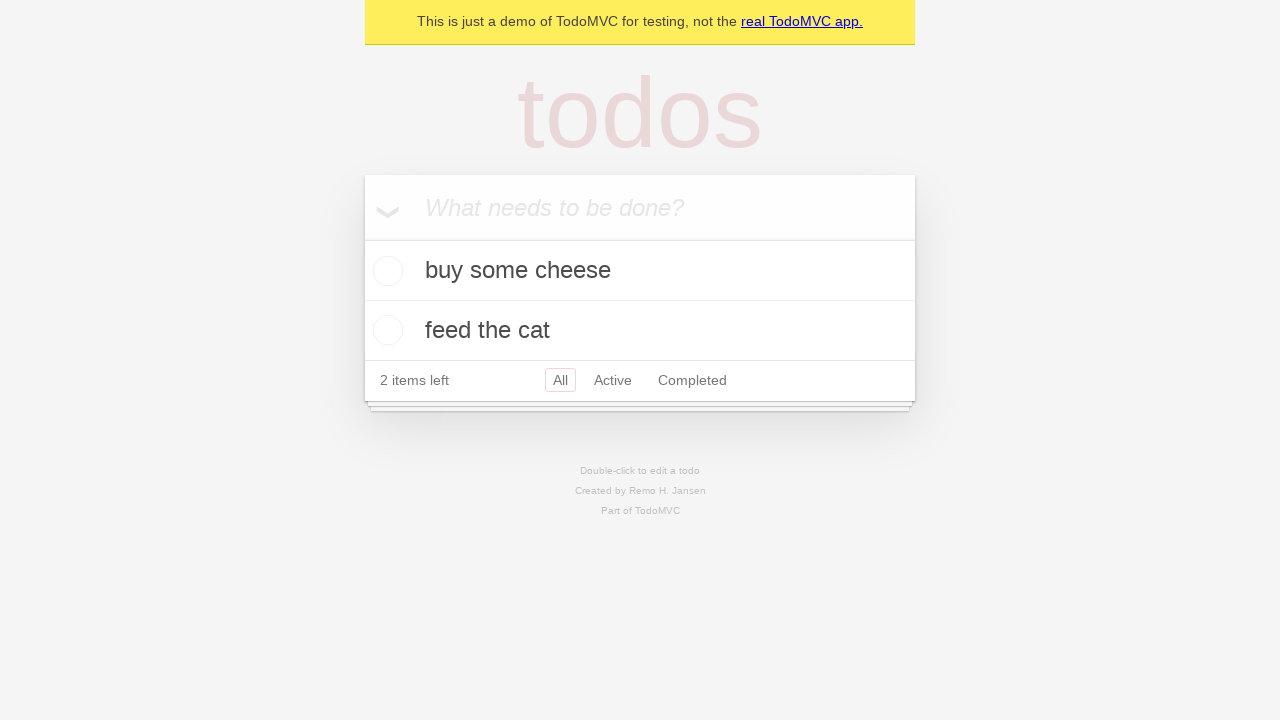

Filled new todo input with 'book a doctors appointment' on .new-todo
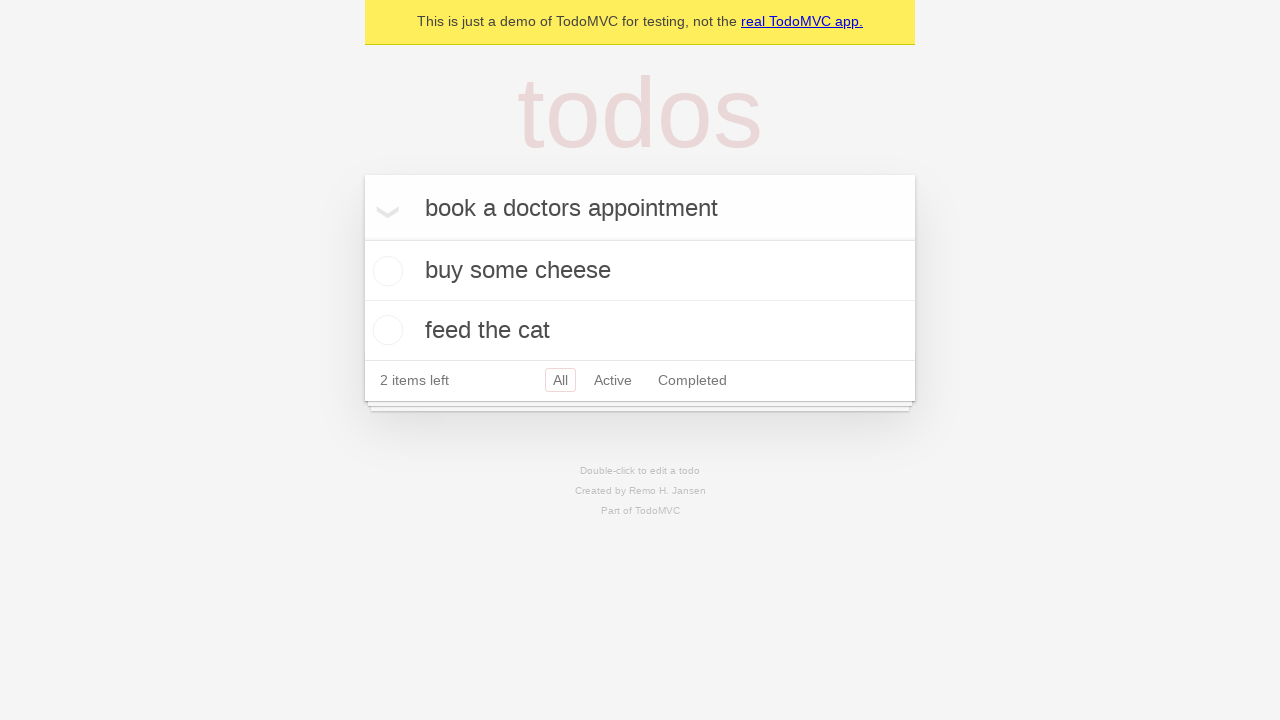

Pressed Enter to create third todo on .new-todo
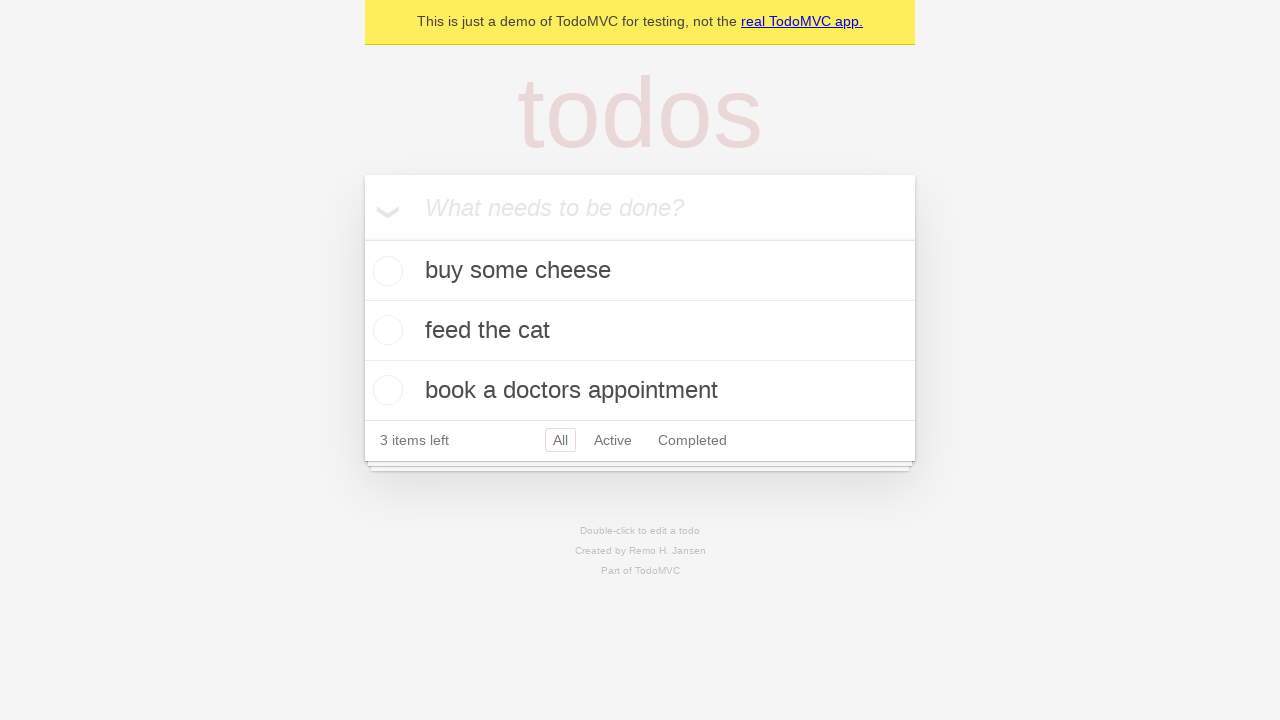

Double-clicked second todo to enter edit mode at (640, 331) on .todo-list li >> nth=1
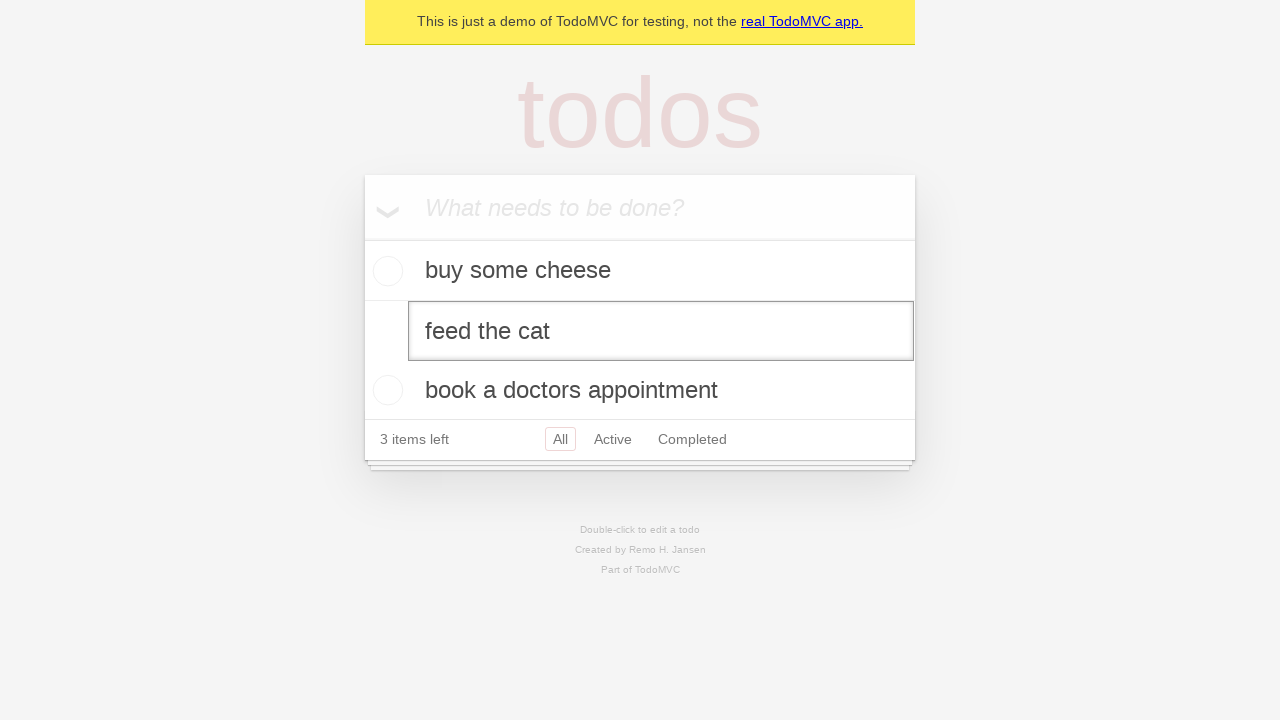

Changed todo text to 'buy some sausages' on .todo-list li >> nth=1 >> .edit
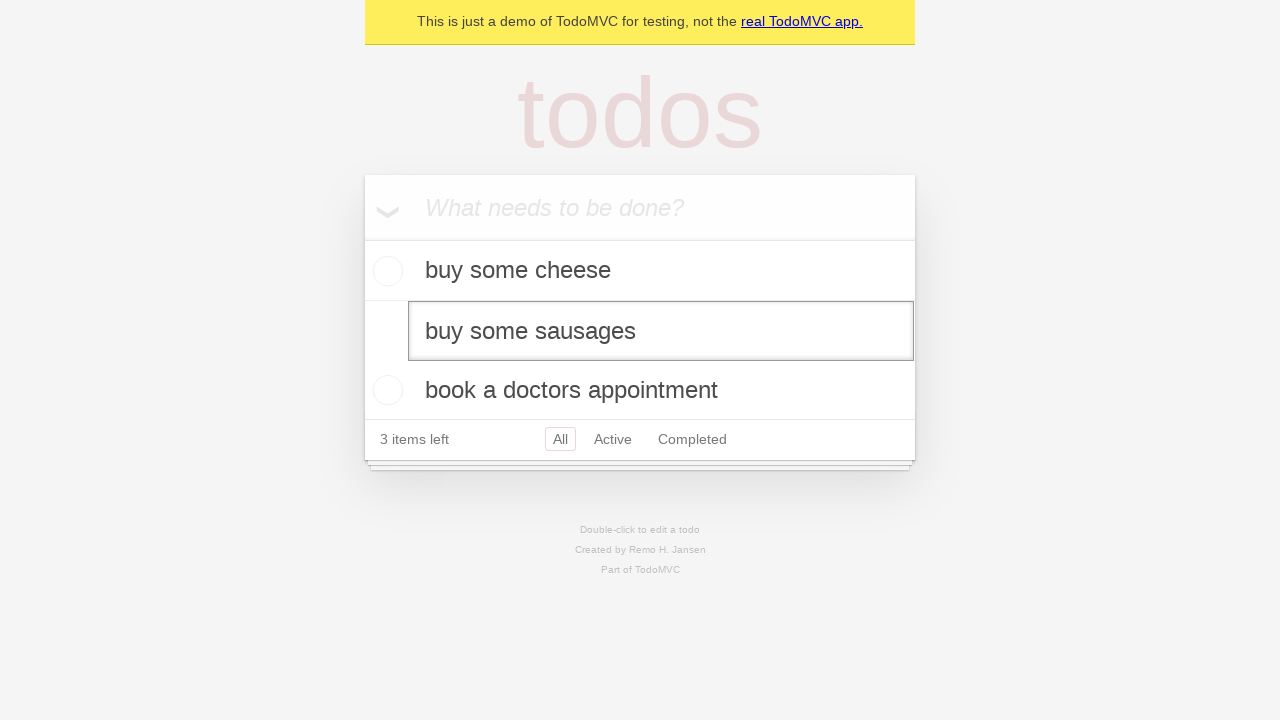

Pressed Enter to save edited todo on .todo-list li >> nth=1 >> .edit
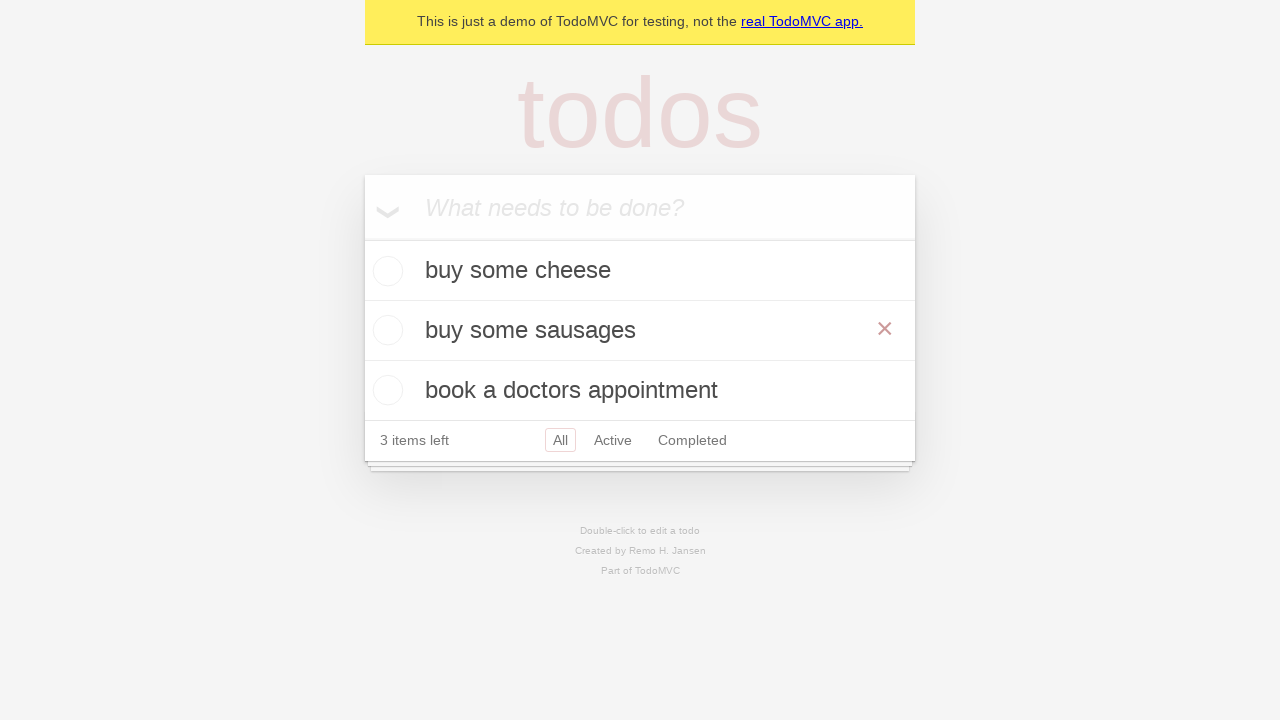

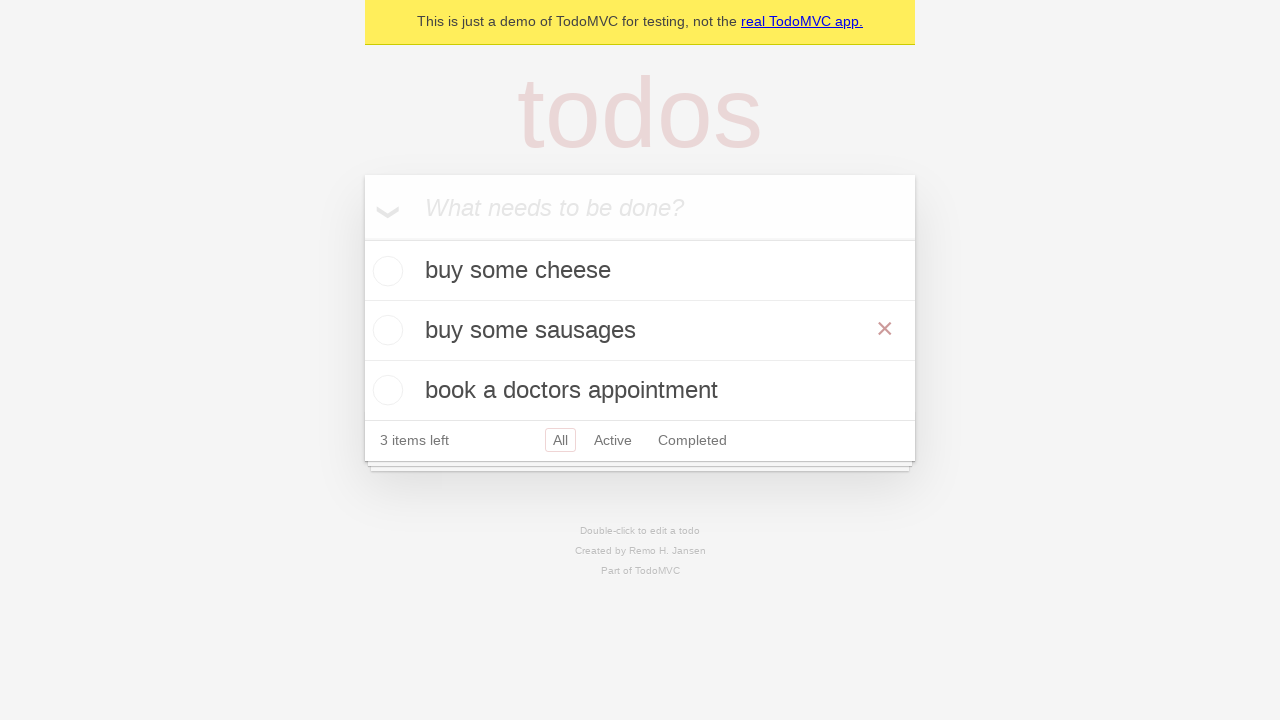